Tests auto-suggestion functionality by typing in an autocomplete field and using arrow keys to select an option

Starting URL: https://rahulshettyacademy.com/AutomationPractice/

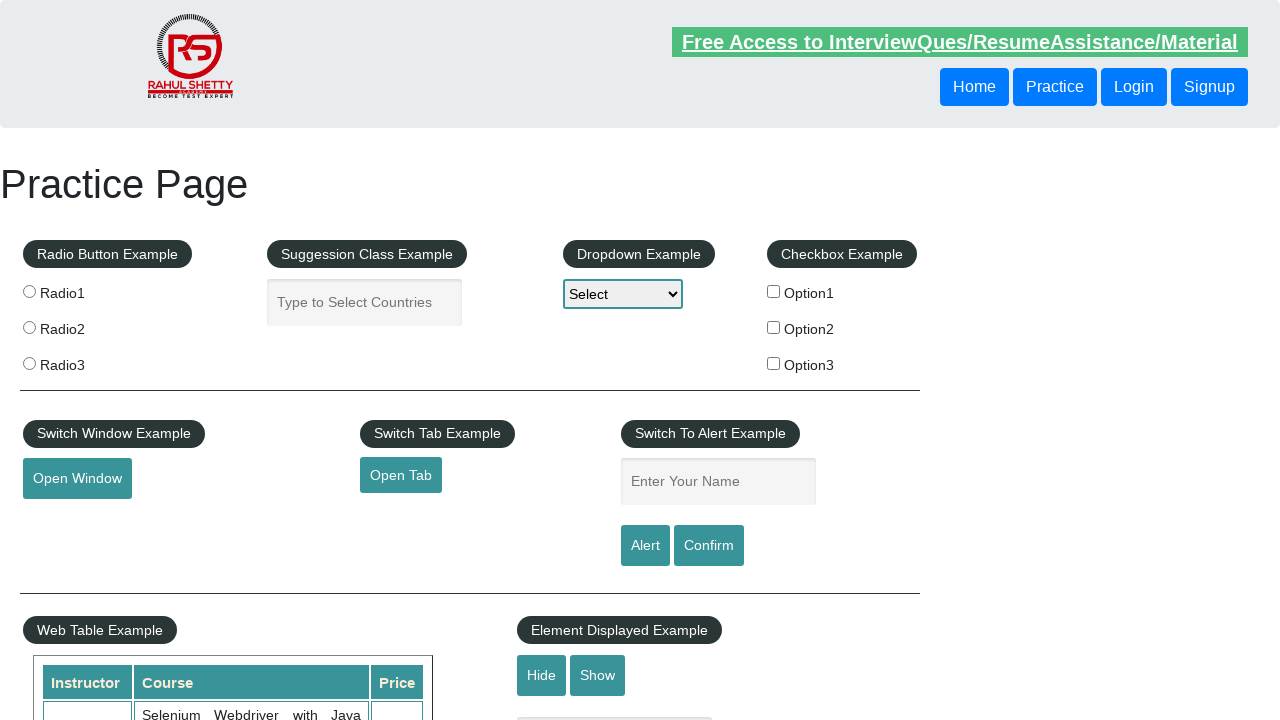

Typed 'america' in the autocomplete field on #autocomplete
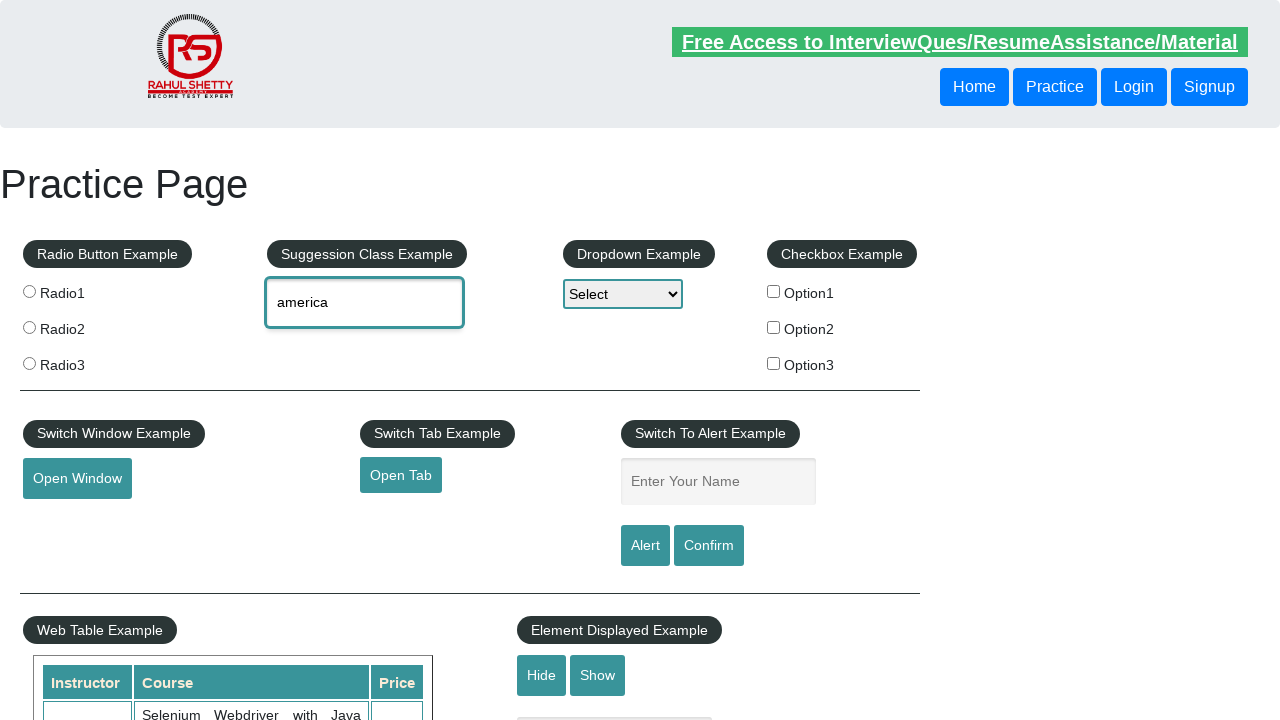

Pressed ArrowDown to select the first suggestion on #autocomplete
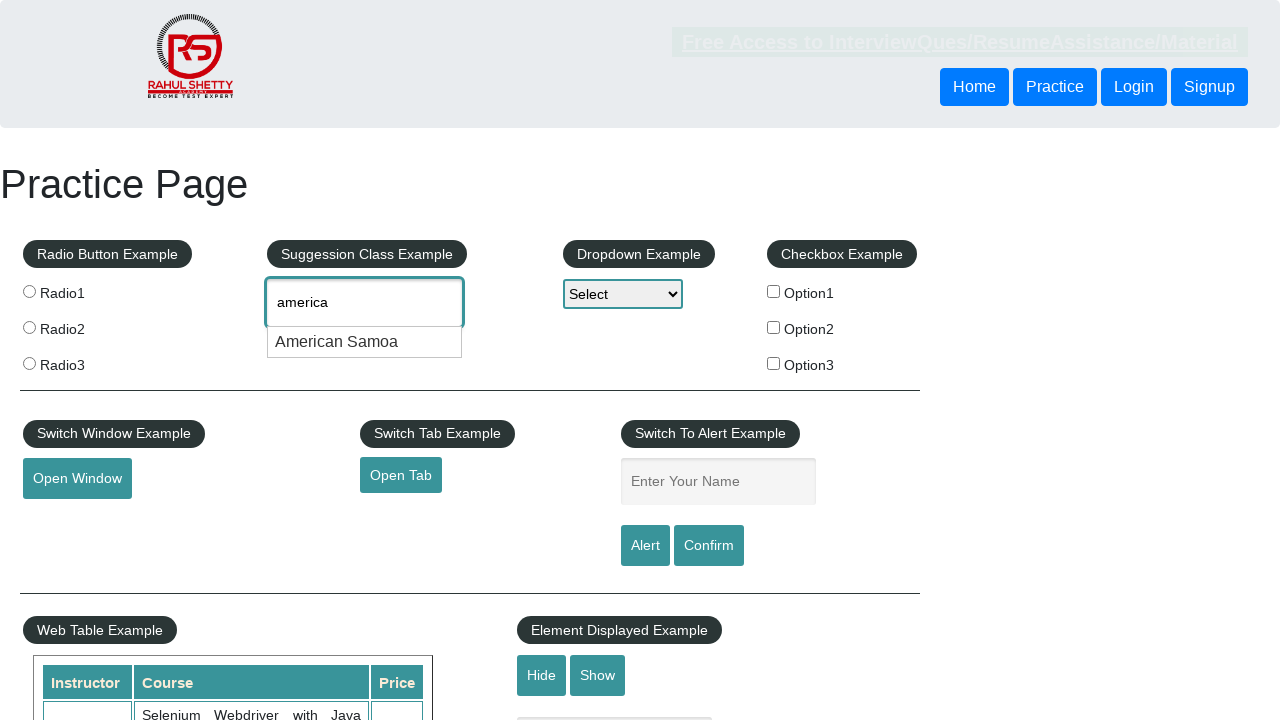

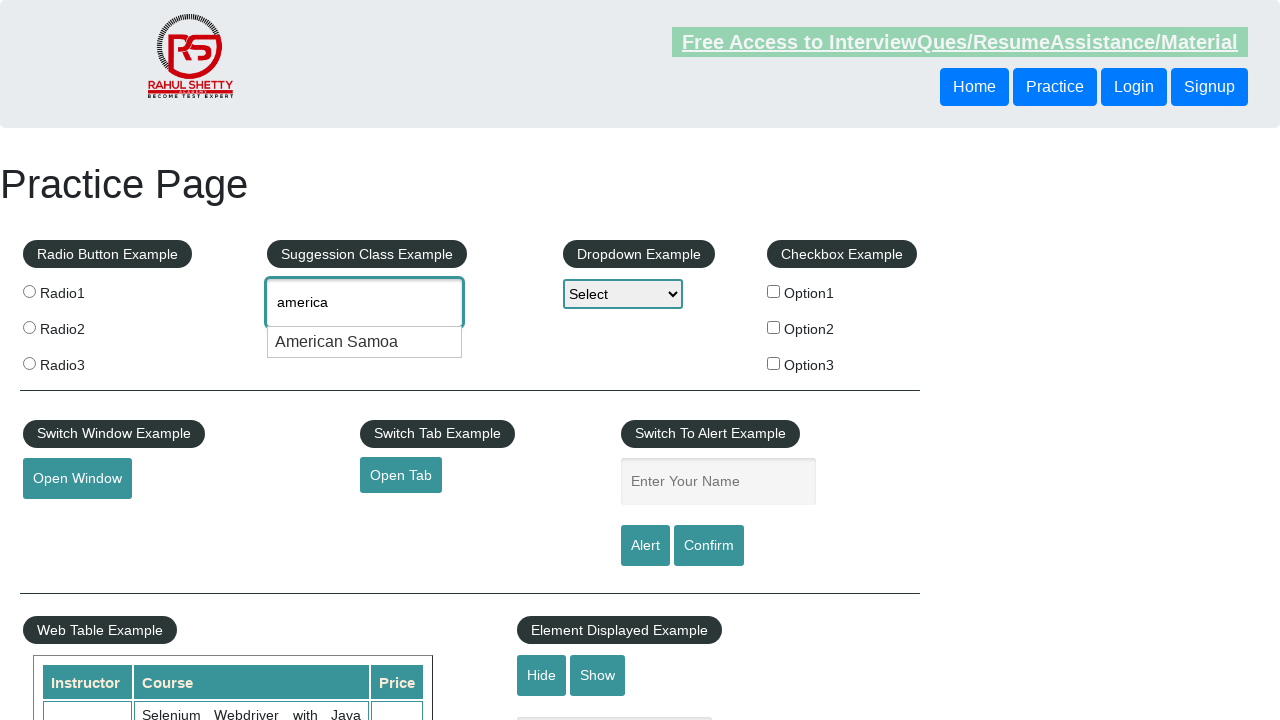